Tests drag and drop functionality within an iframe by dragging an element from source to destination

Starting URL: https://jqueryui.com/droppable/

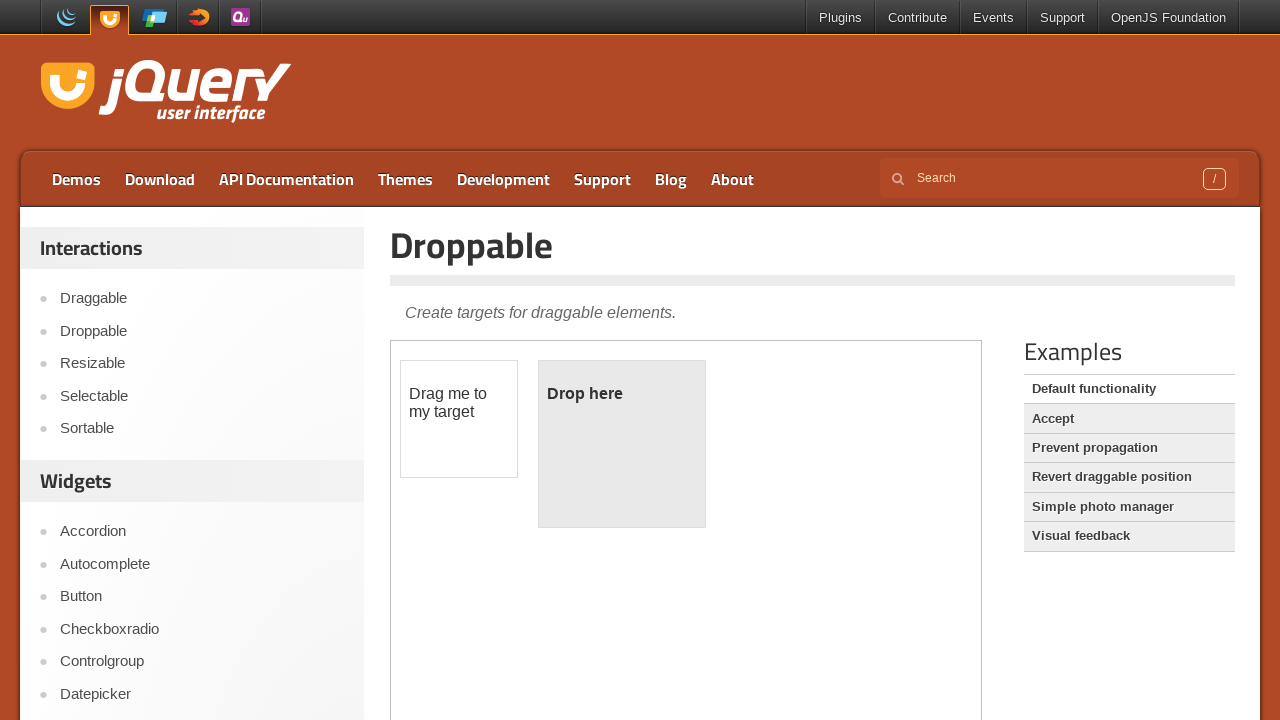

Located iframe with class 'demo-frame' containing drag-drop demo
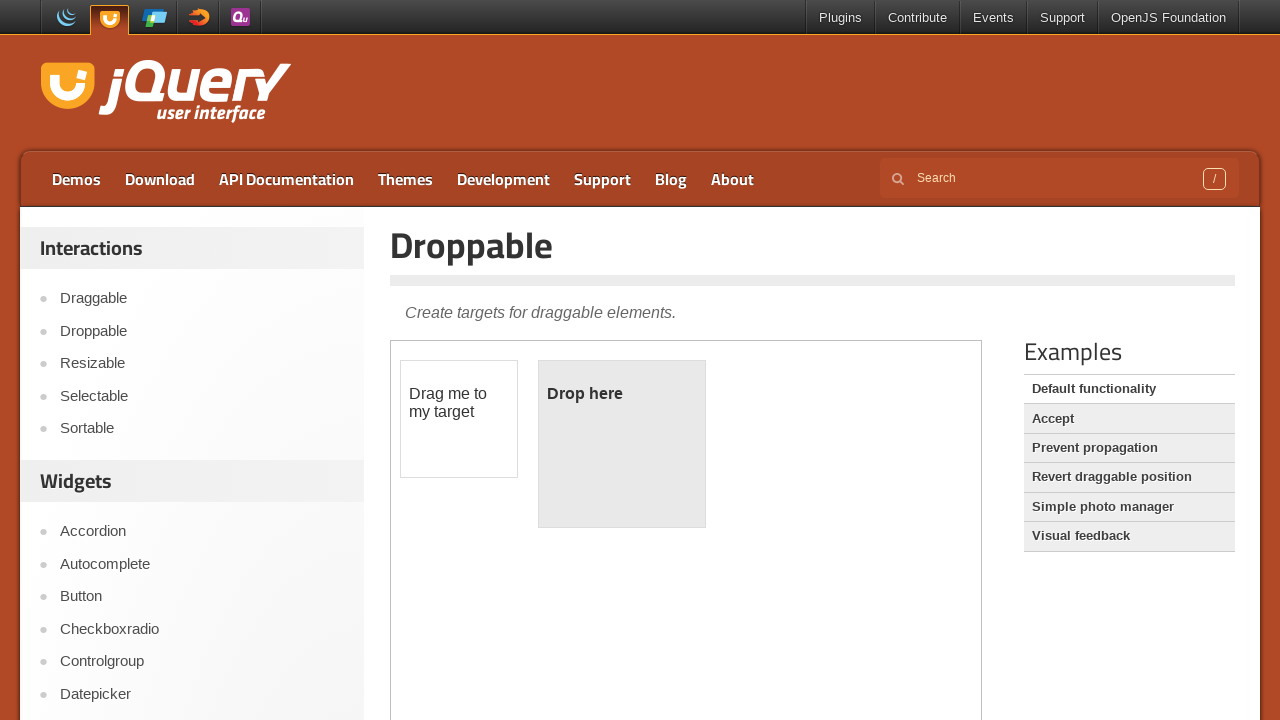

Located draggable source element with class 'ui-draggable'
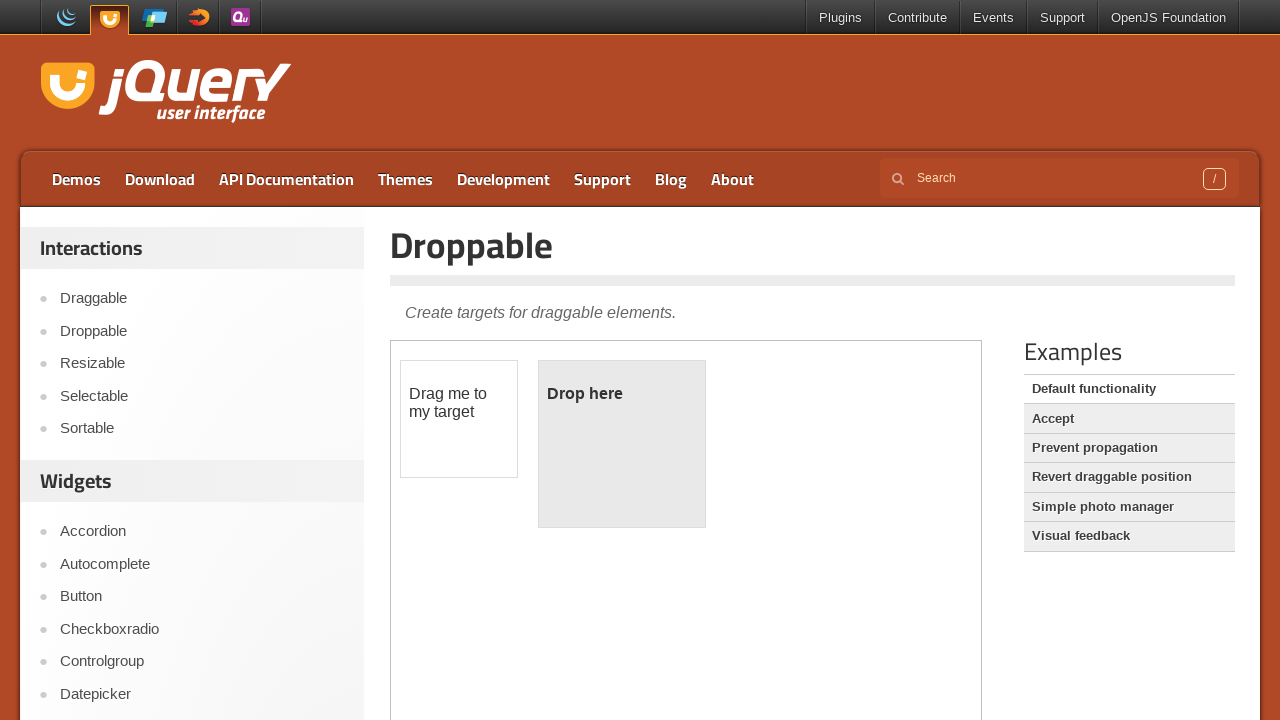

Located droppable destination element with class 'ui-droppable'
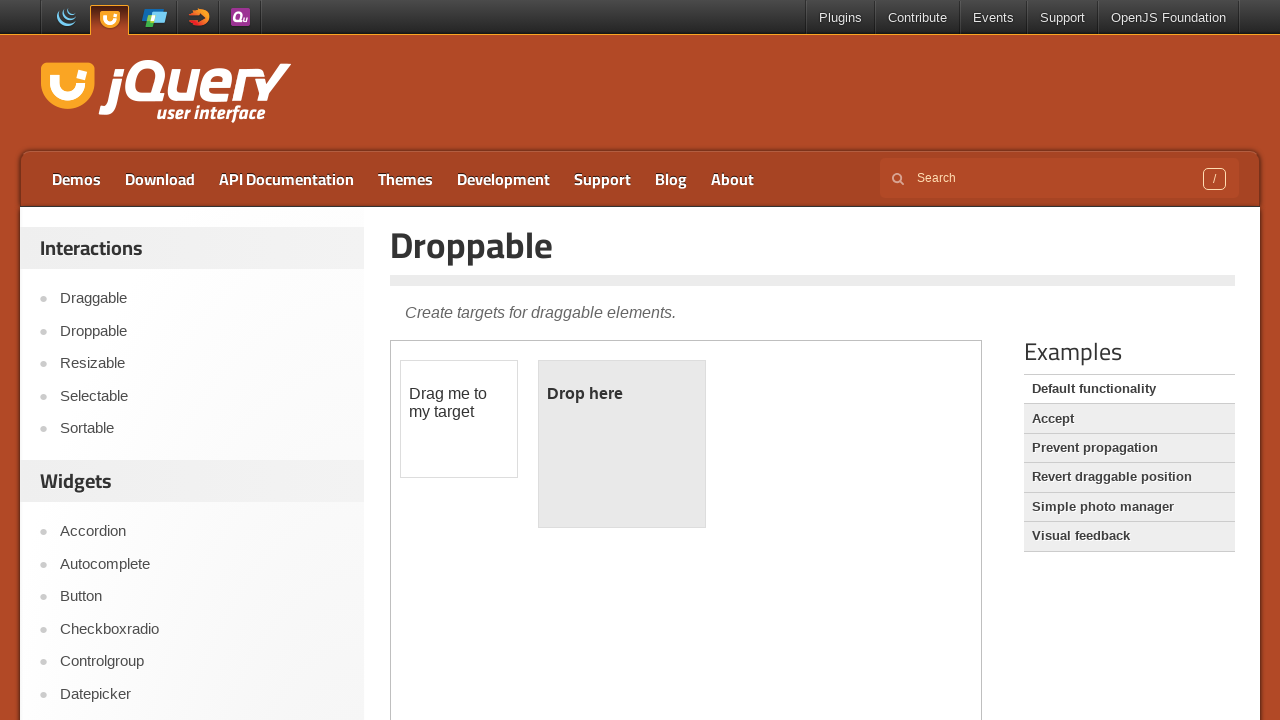

Dragged source element to destination element within iframe at (622, 444)
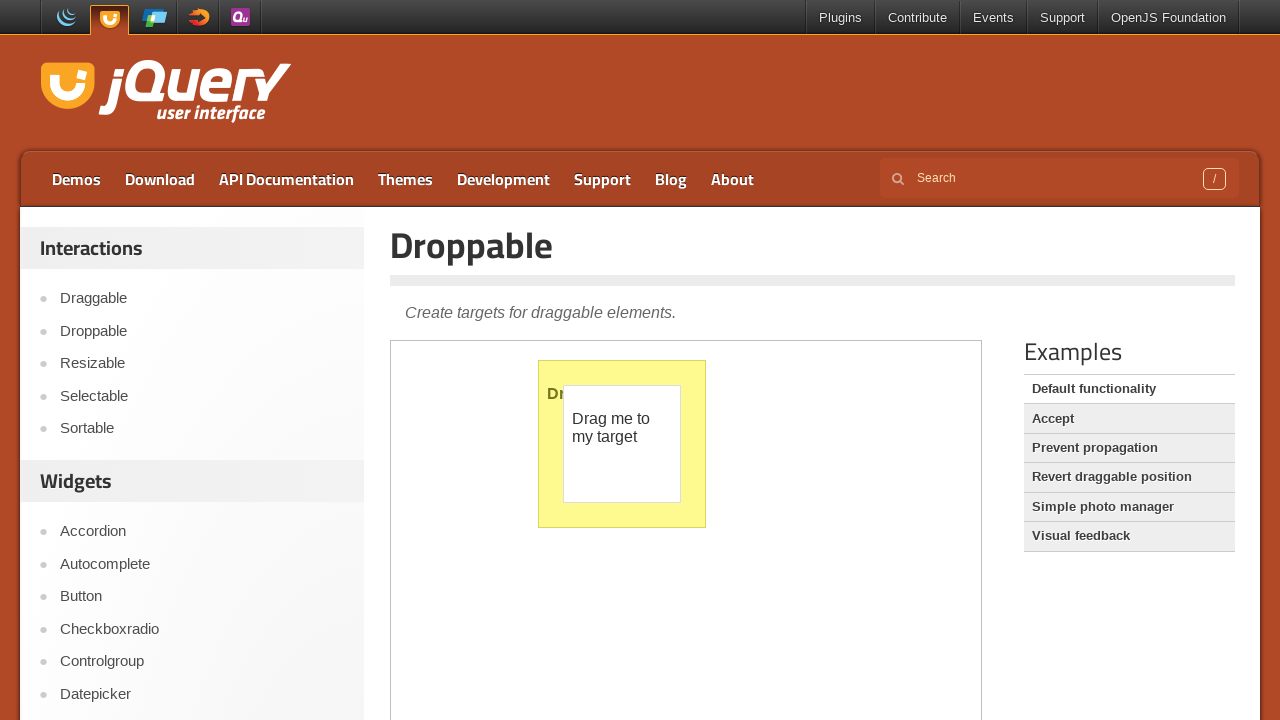

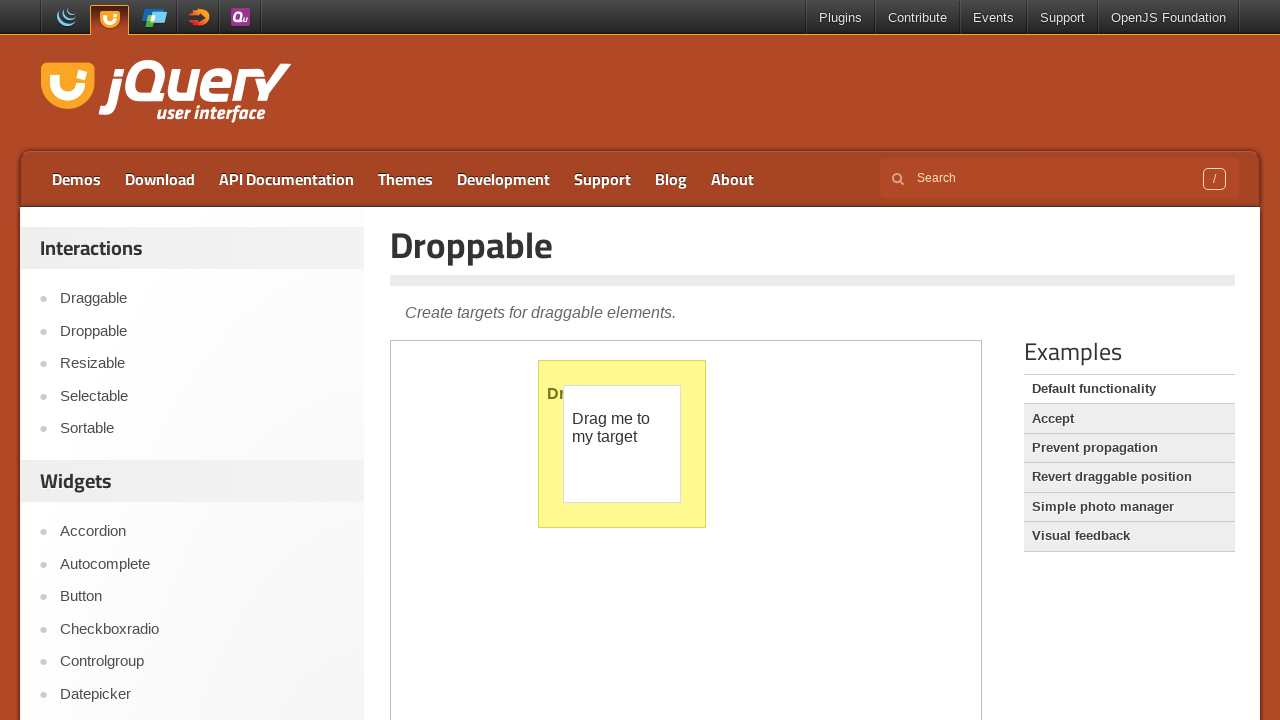